Tests clicking a button by navigating to a practice website and clicking the 'about' button element.

Starting URL: https://practise.usemango.co.uk/

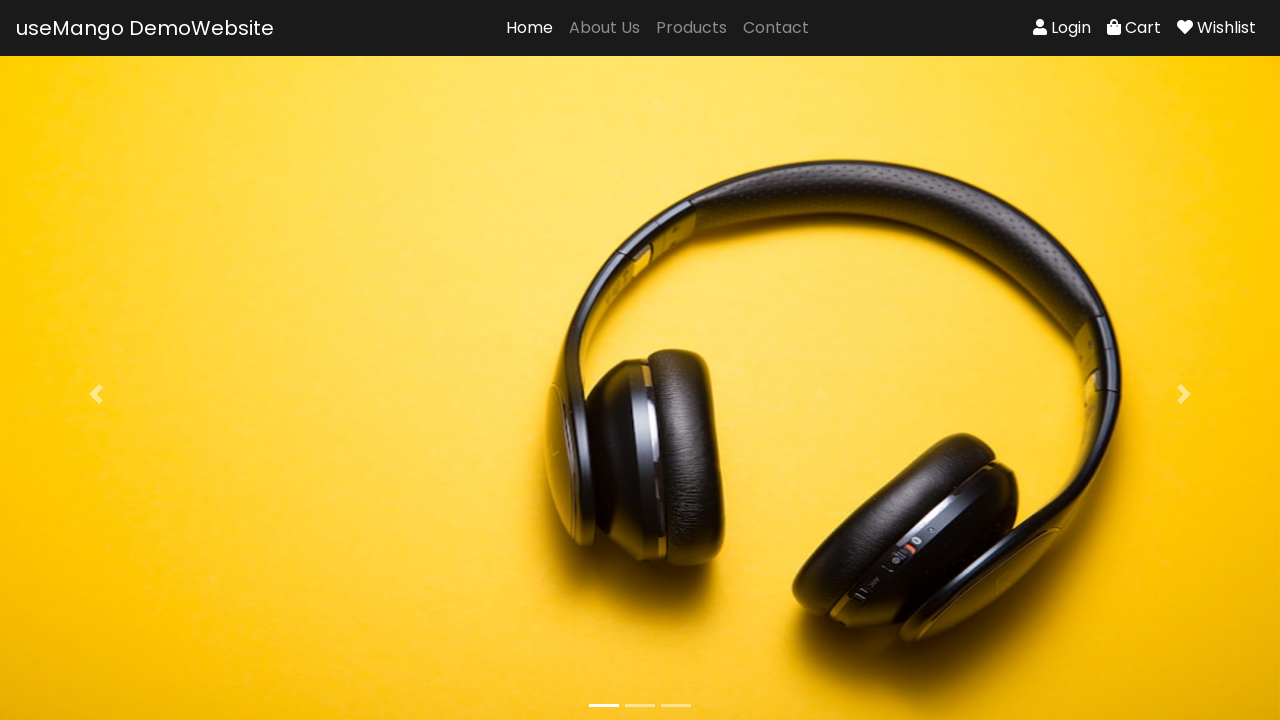

Navigated to practice website
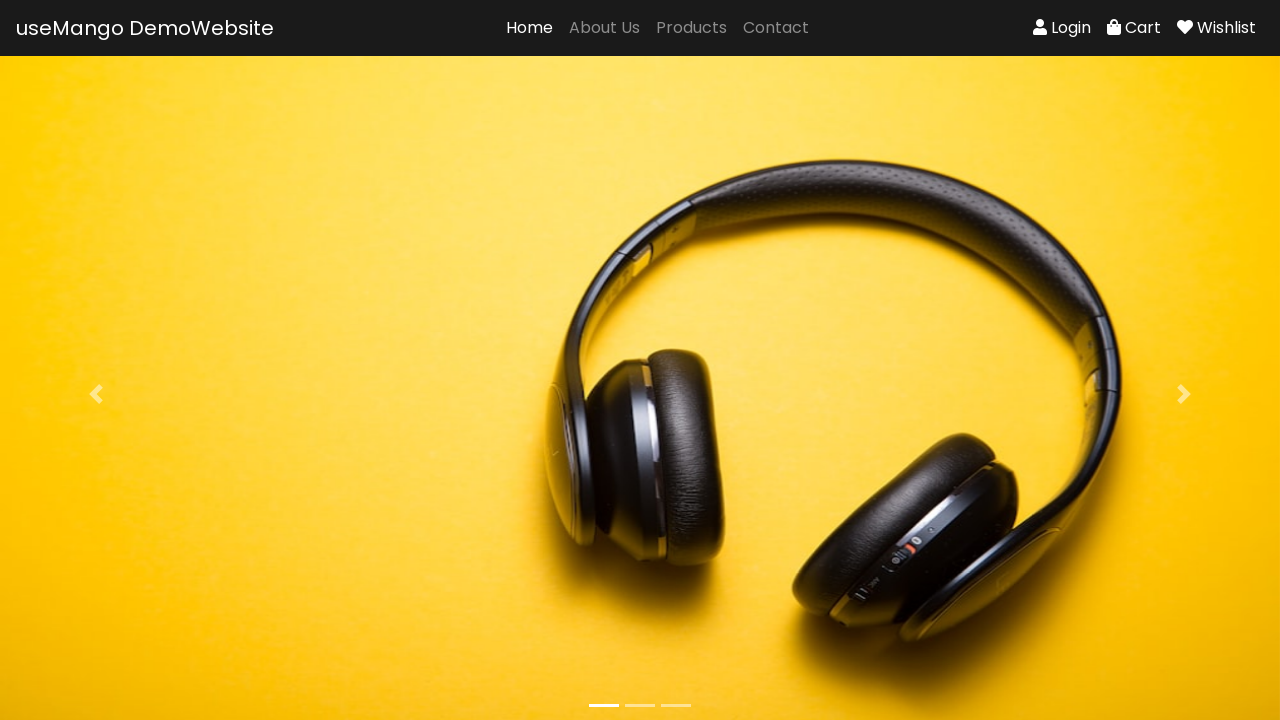

Clicked the 'about' button element at (604, 28) on #about
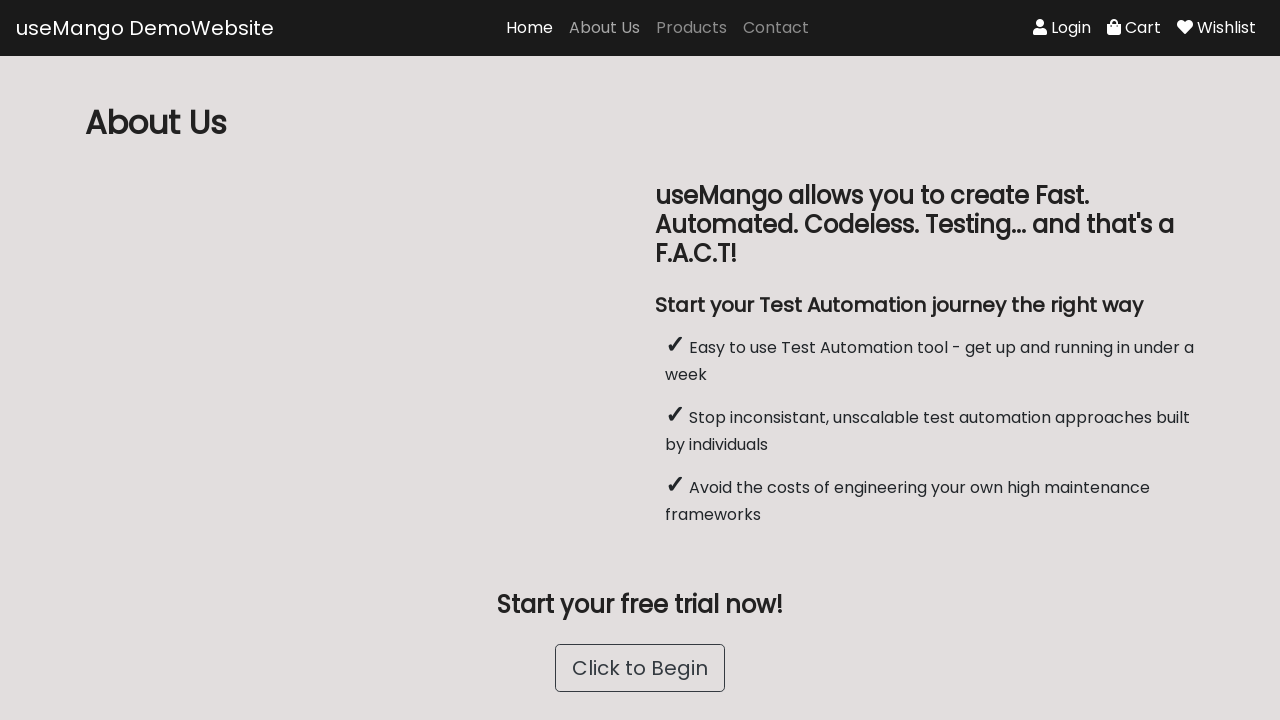

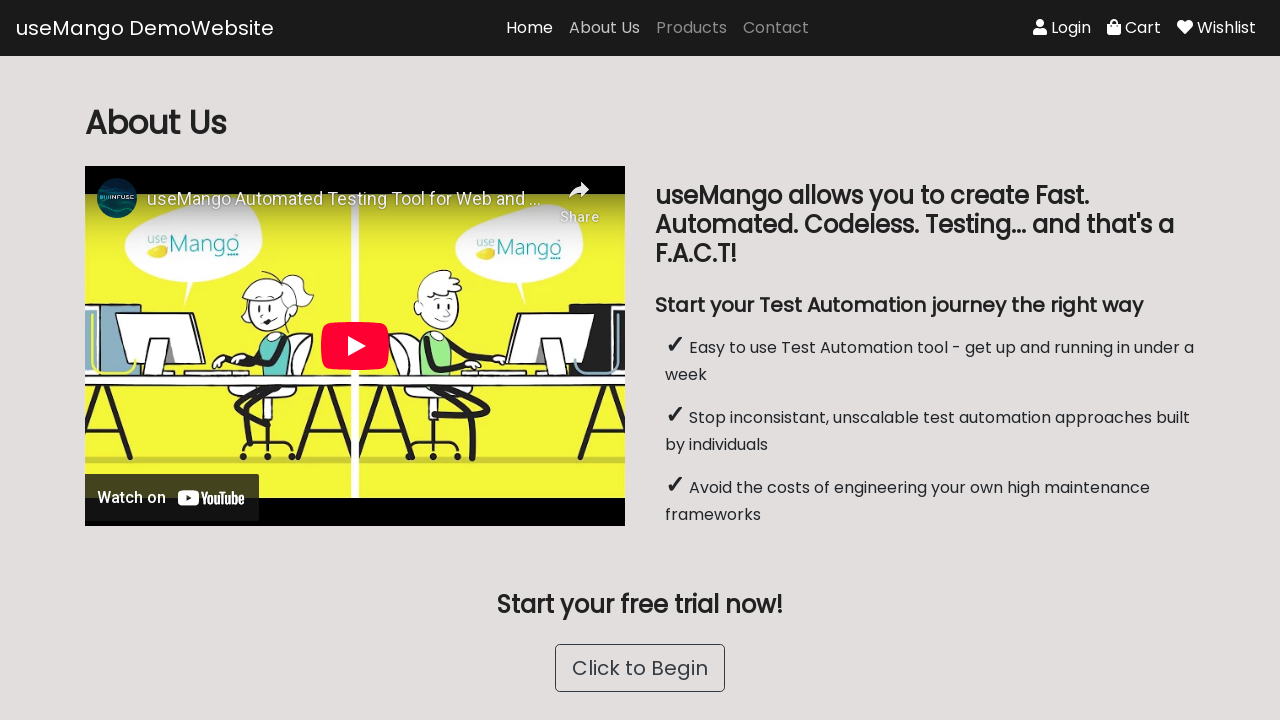